Tests opening a new window and switching between parent and child windows

Starting URL: https://rahulshettyacademy.com/AutomationPractice/

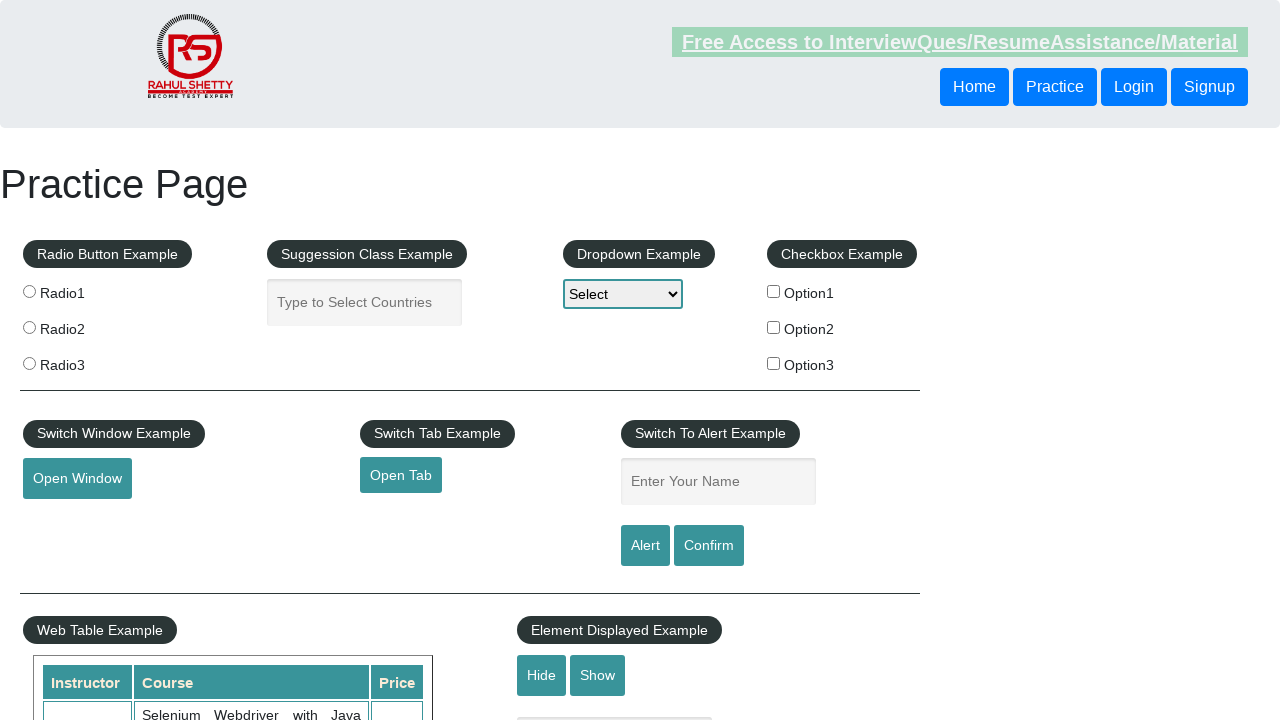

Clicked button to open new window at (77, 479) on #openwindow
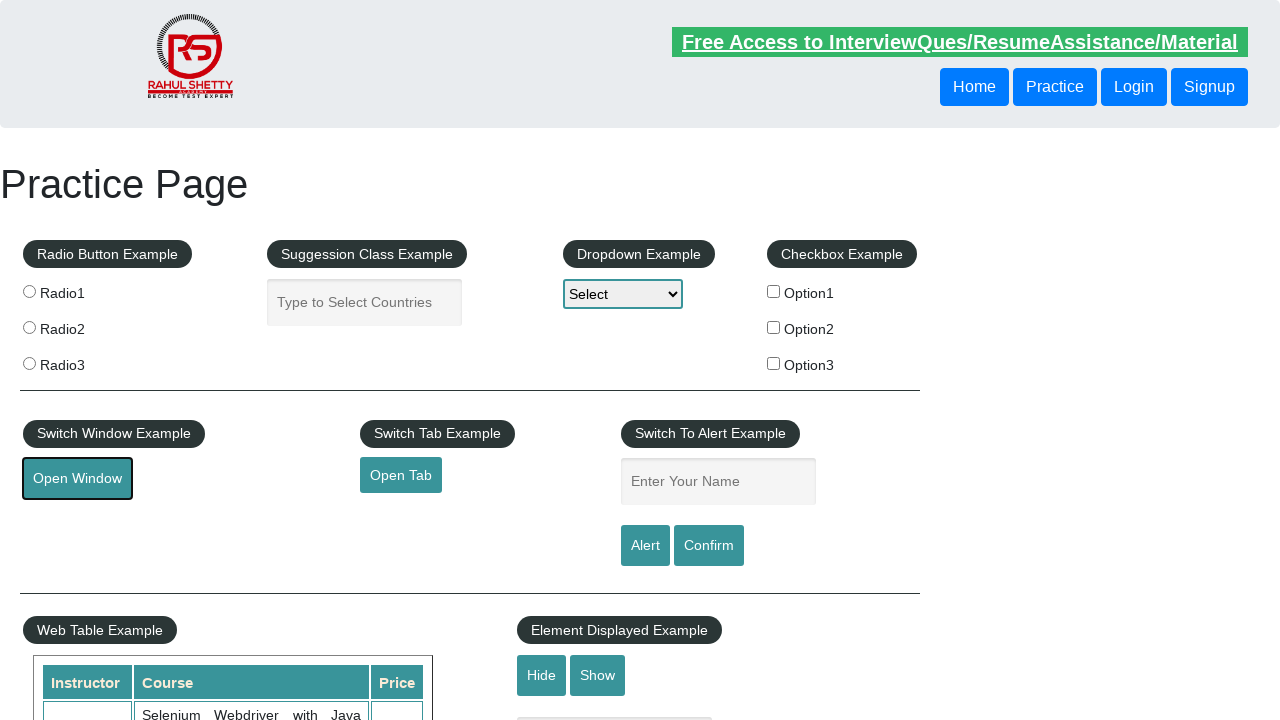

New window opened and captured
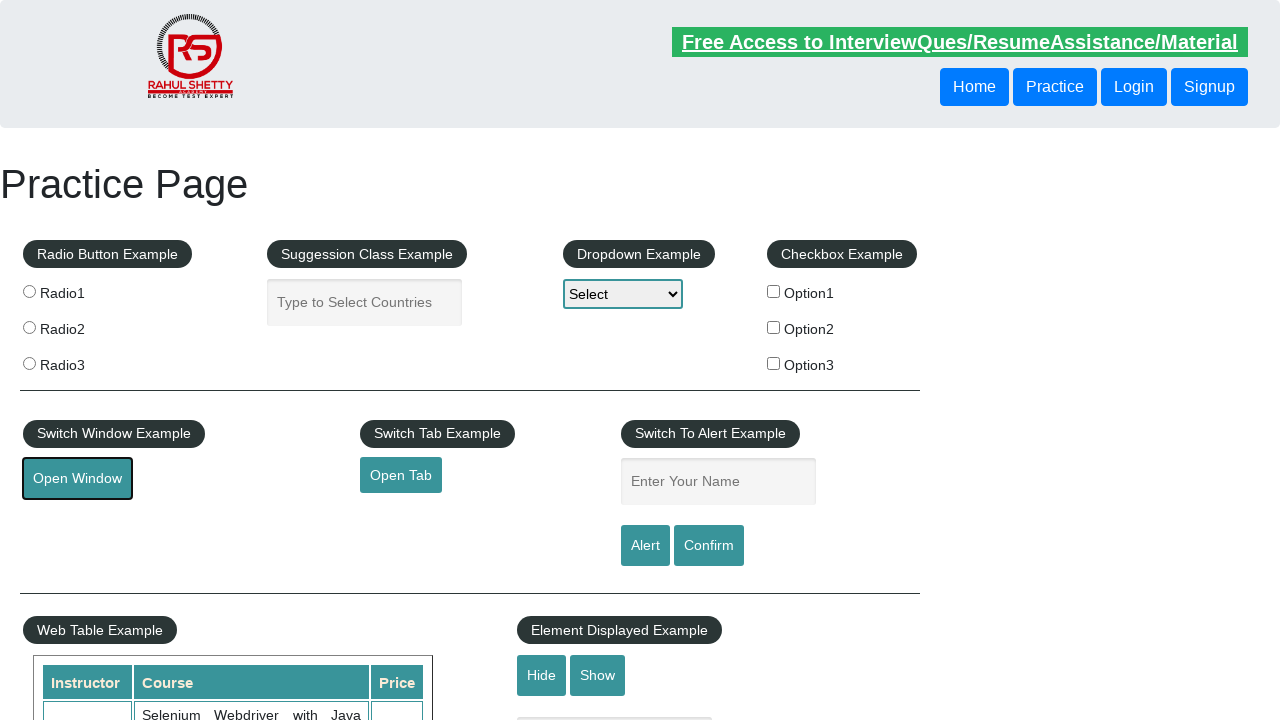

New page loaded successfully
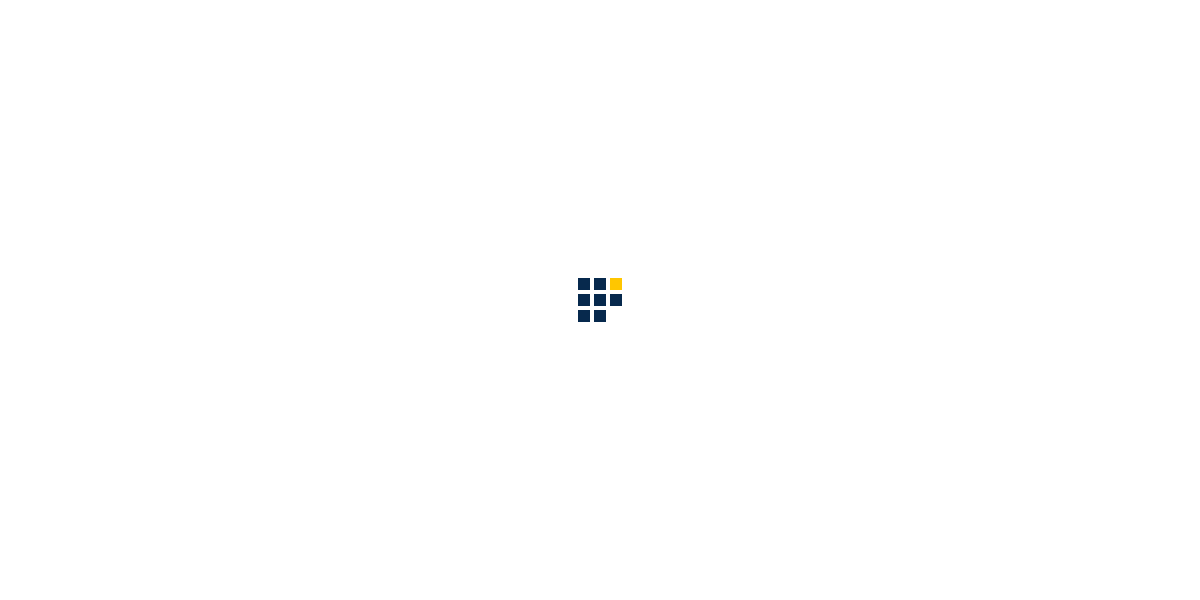

Closed the new window and returned to parent window
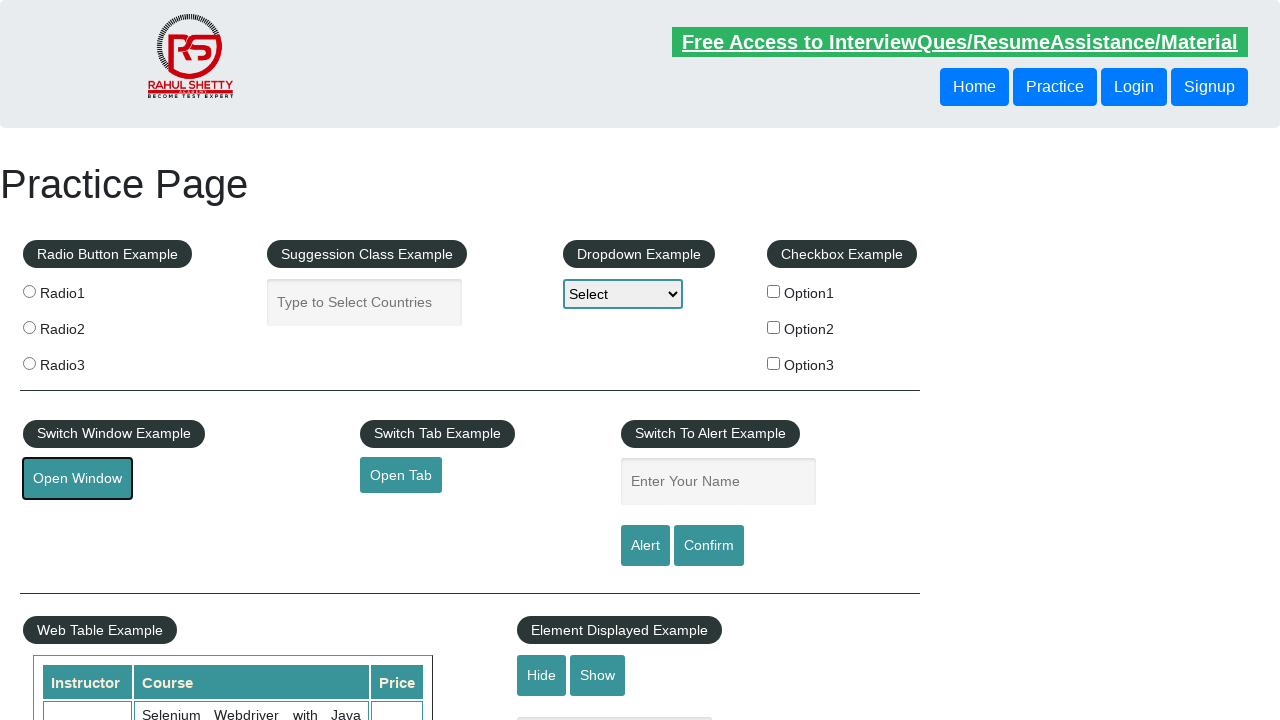

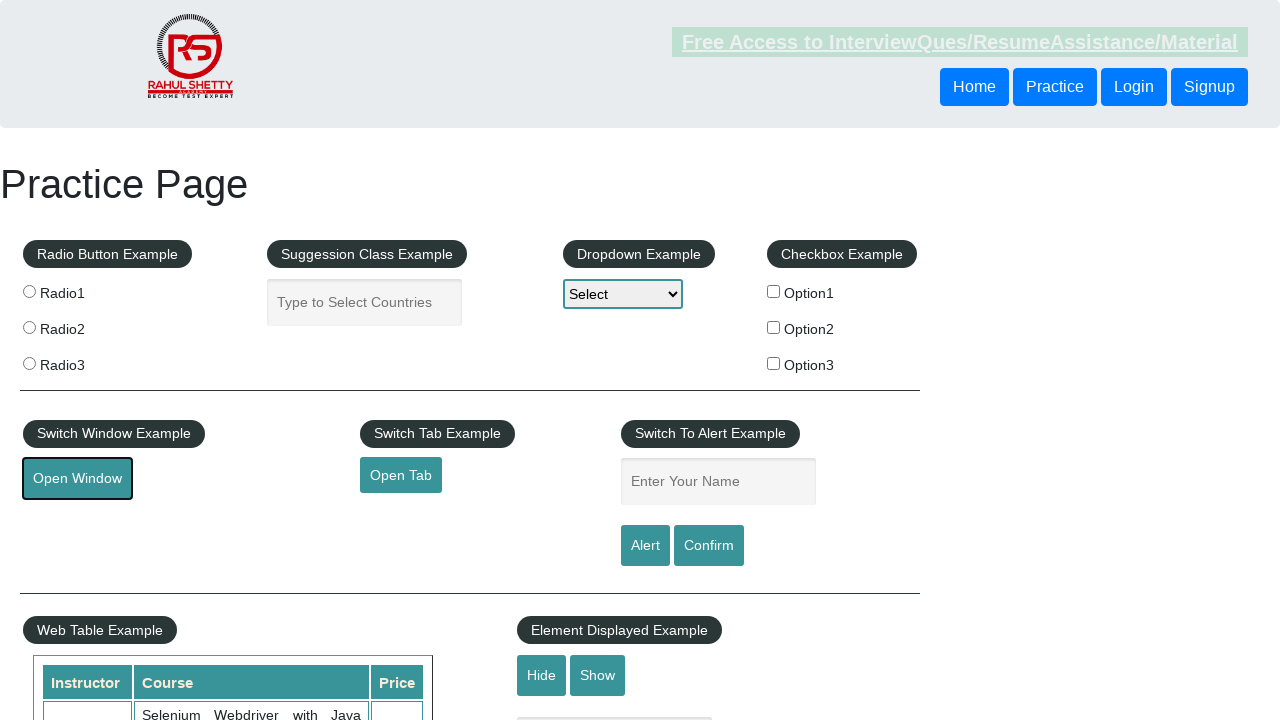